Tests dynamic loading by clicking a start button, waiting for Hello World text to become visible

Starting URL: https://automationfc.github.io/dynamic-loading/

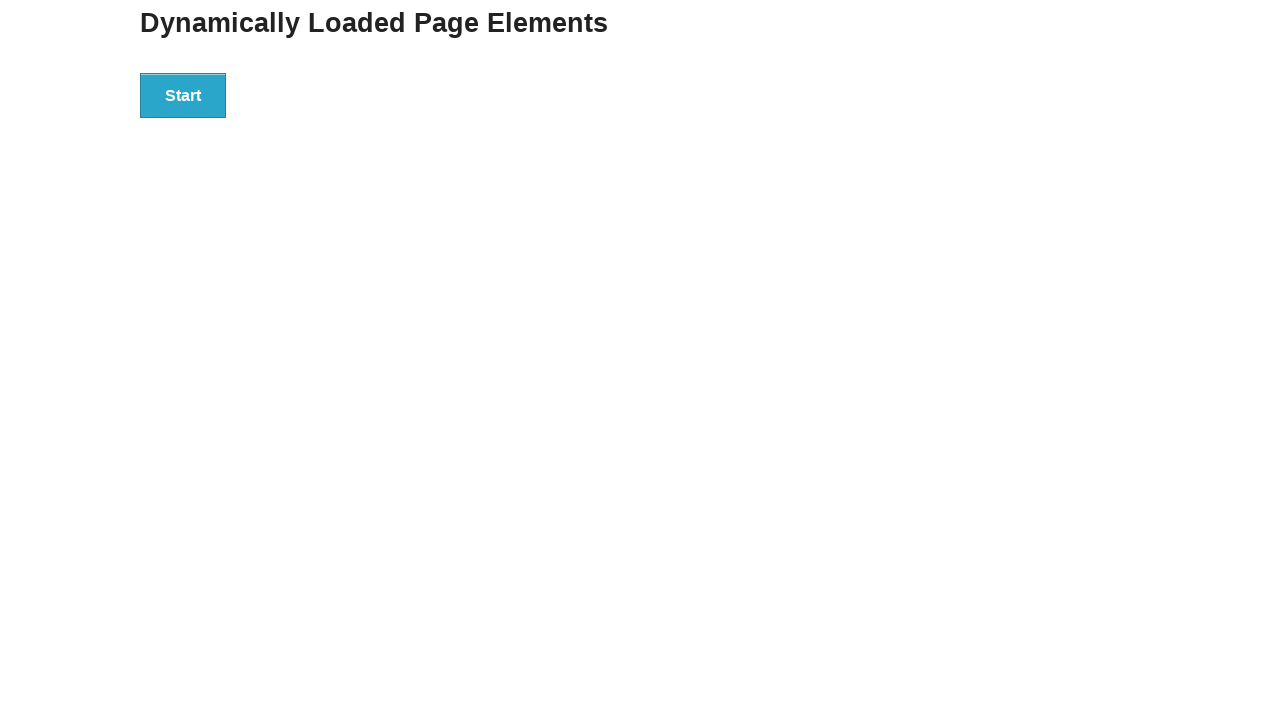

Clicked the start button to initiate dynamic loading at (183, 95) on div#start>button
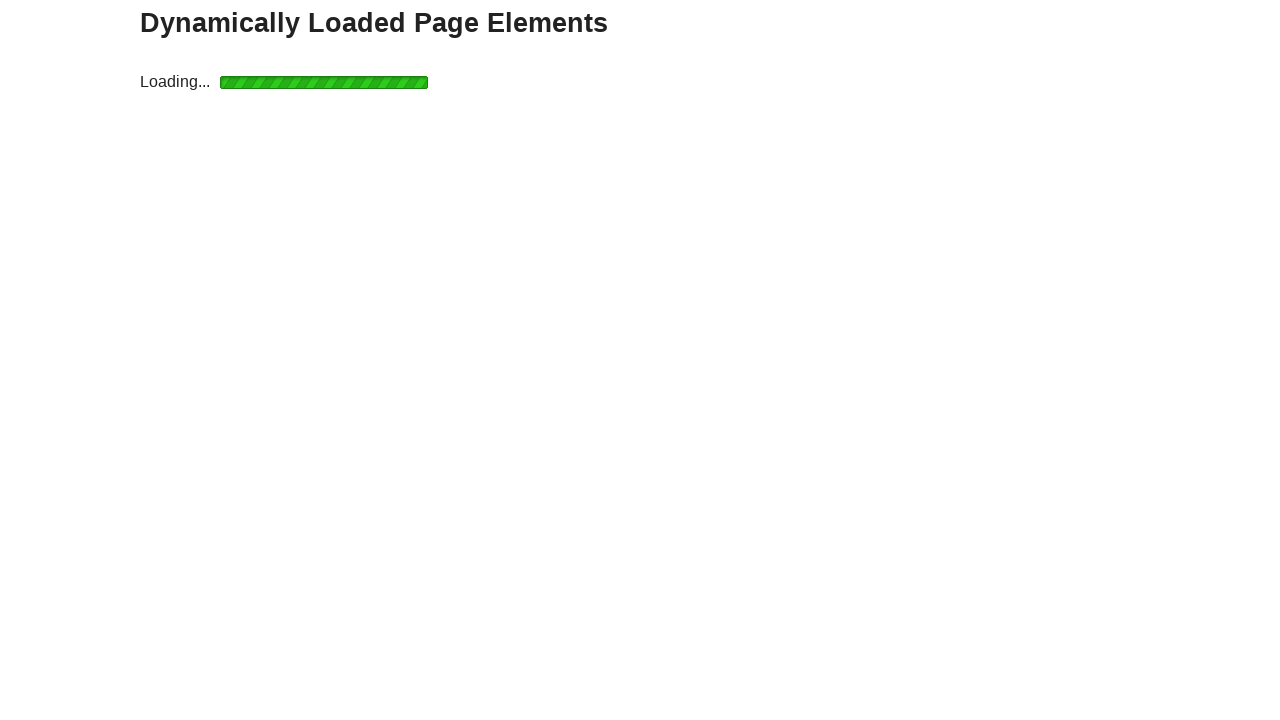

Hello World text became visible after waiting
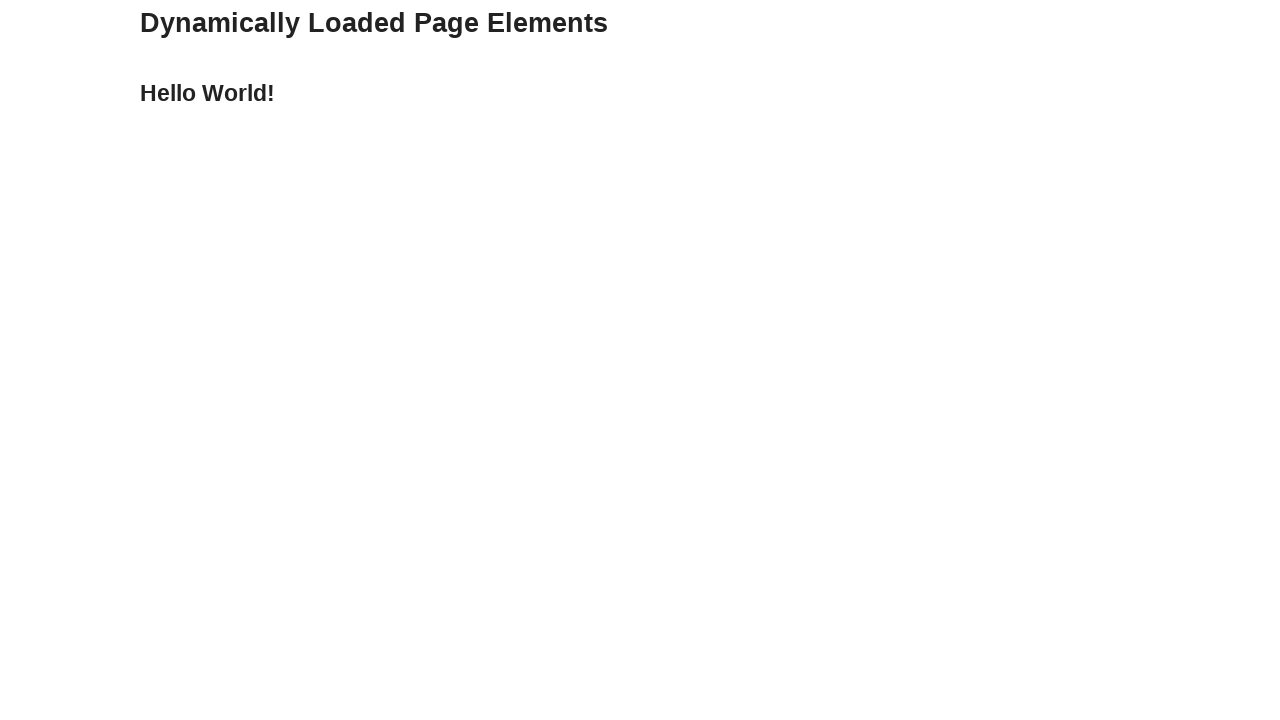

Verified that the text content equals 'Hello World!'
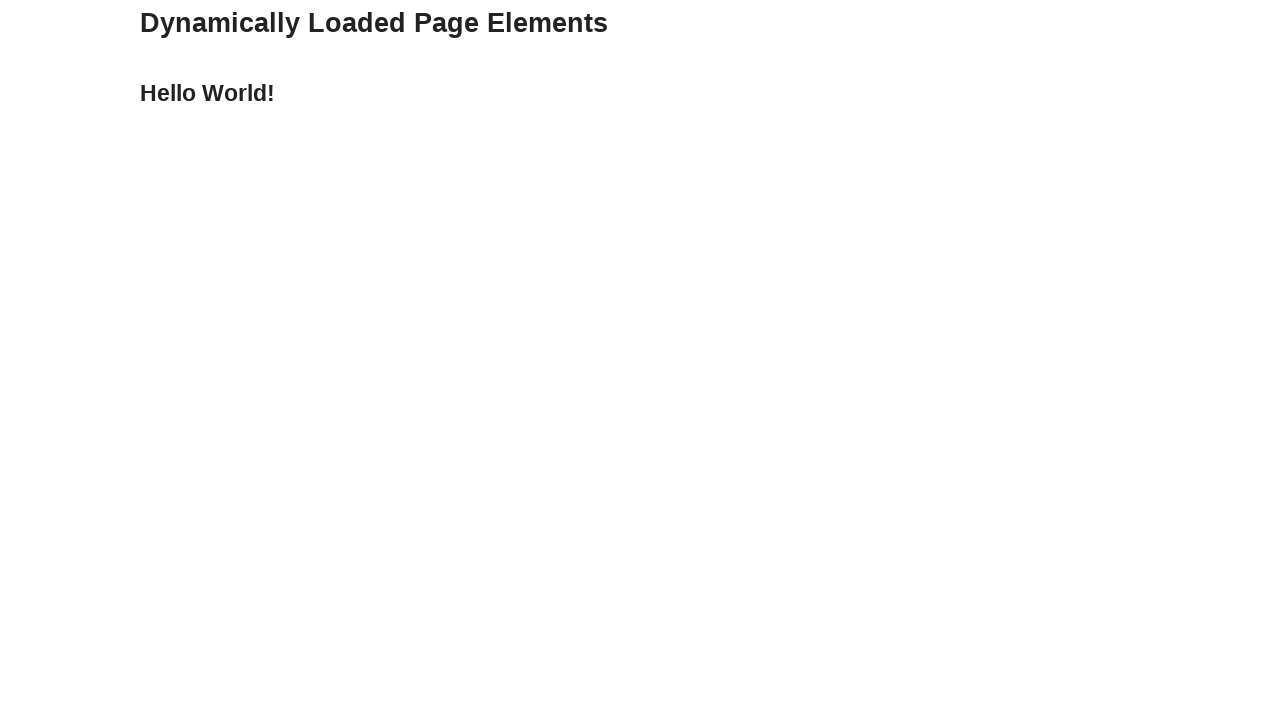

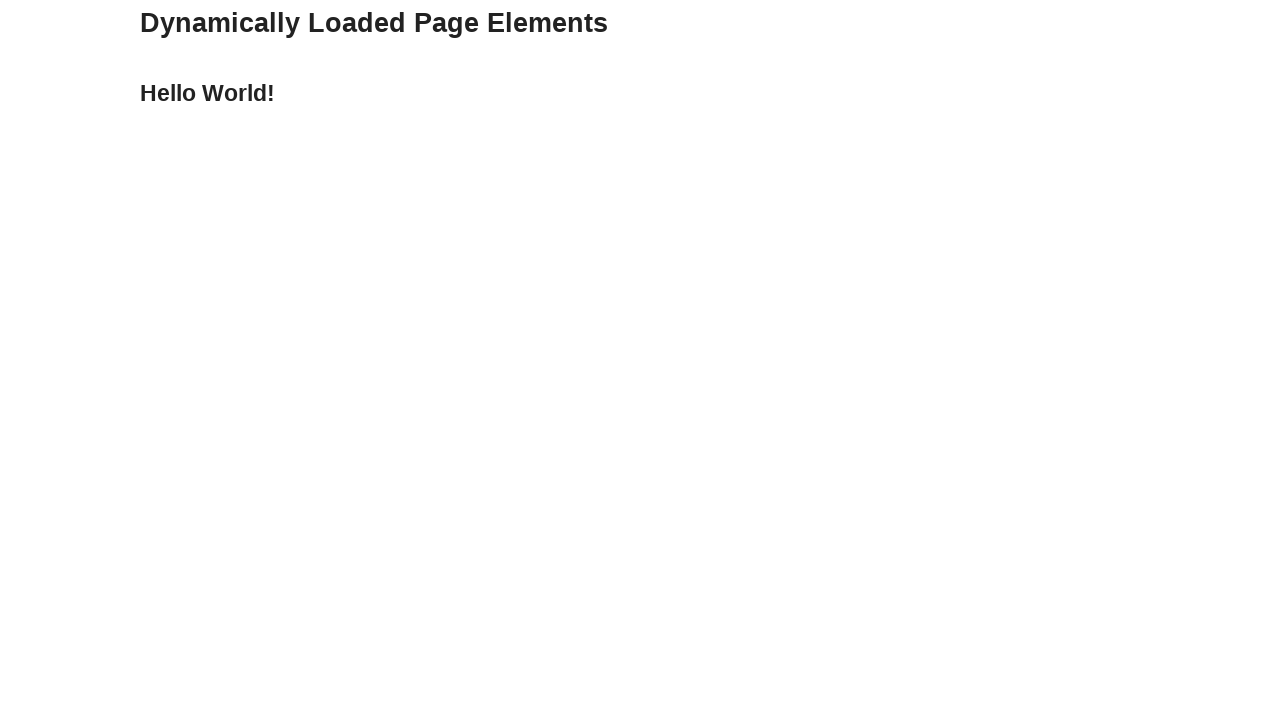